Tests invalid coupon code handling during checkout process

Starting URL: https://rahulshettyacademy.com/seleniumPractise/#/

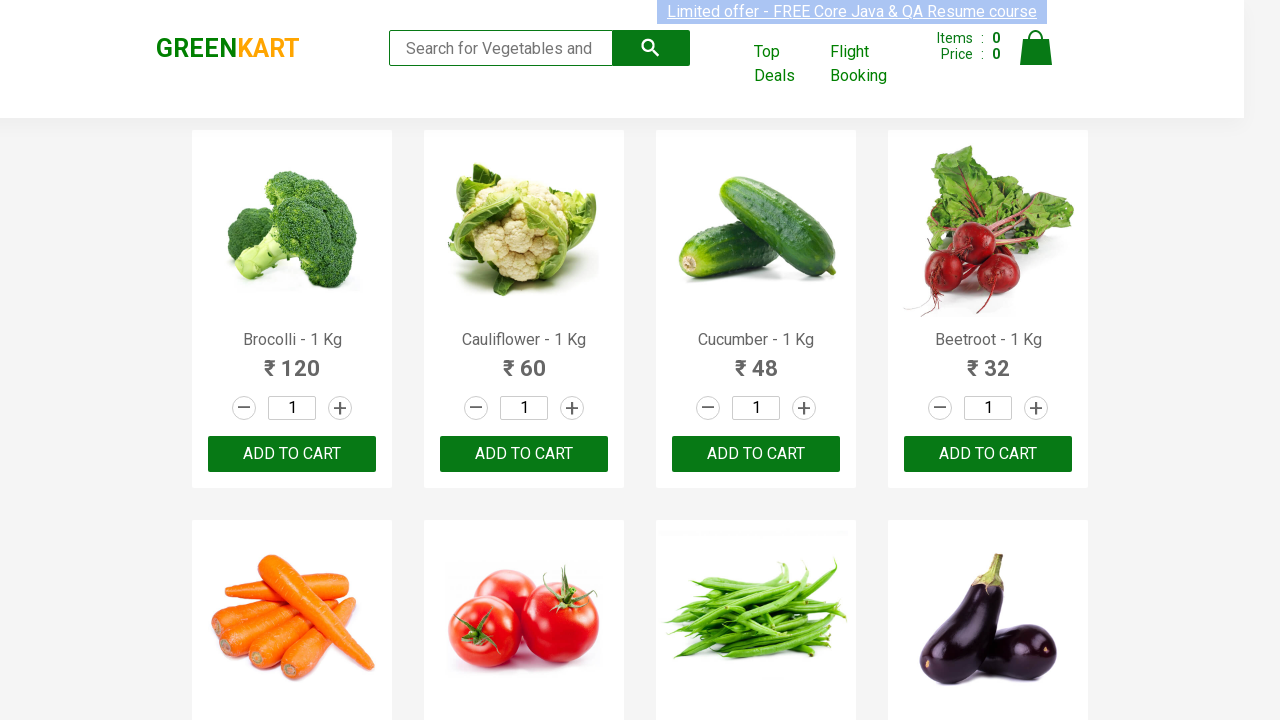

Clicked on first product to add to cart at (292, 454) on div.products-wrapper > div > div:nth-of-type(1) button
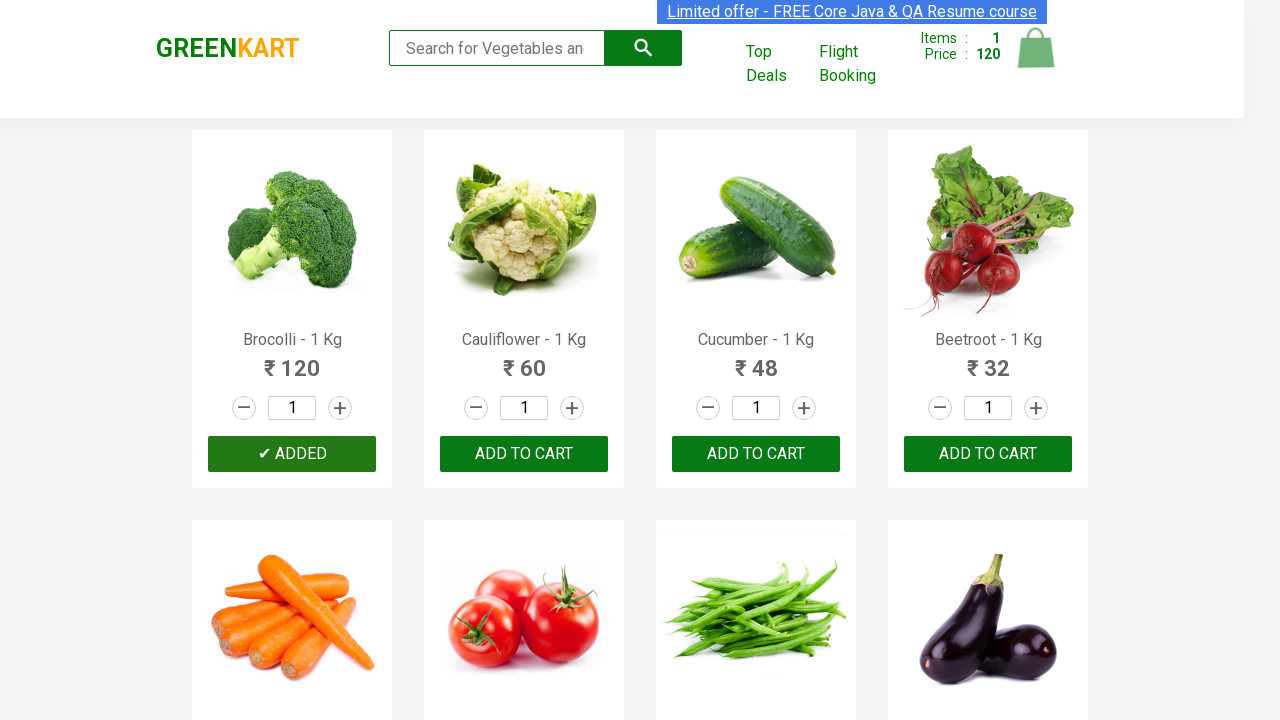

Clicked cart icon to open shopping cart at (1036, 48) on a.cart-icon > img
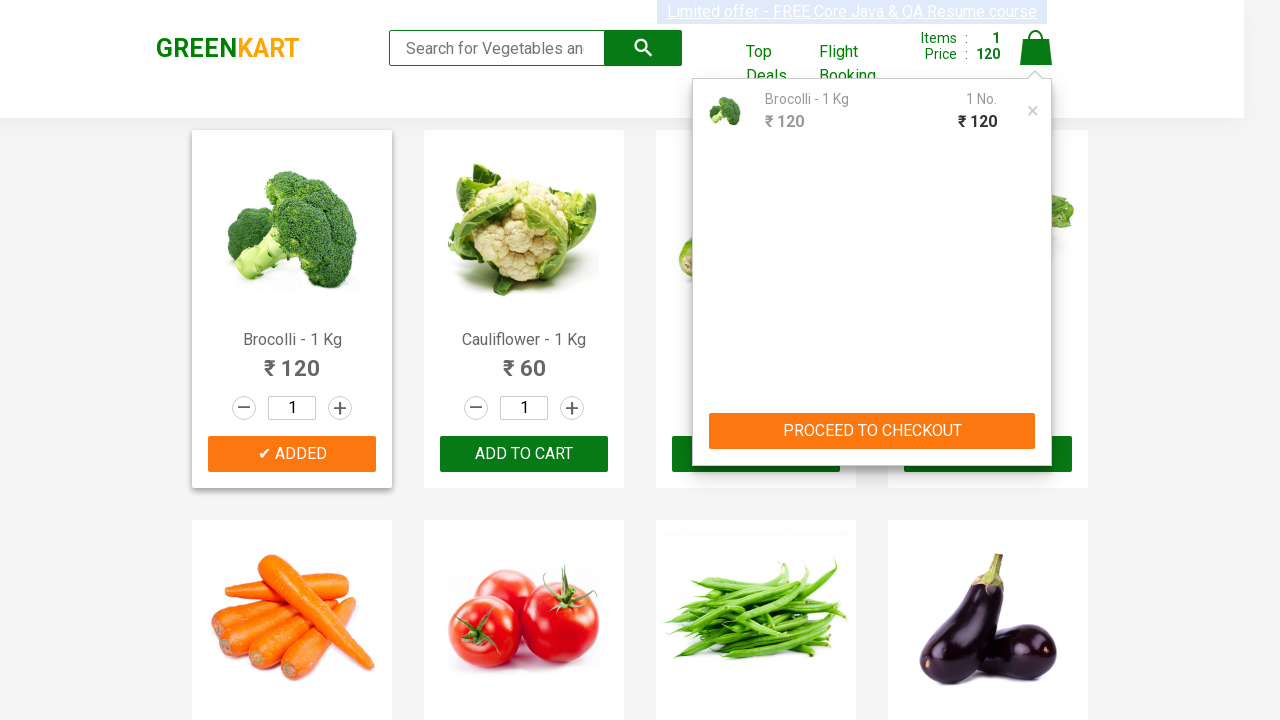

Clicked PROCEED TO CHECKOUT button at (872, 431) on button:has-text('PROCEED TO CHECKOUT')
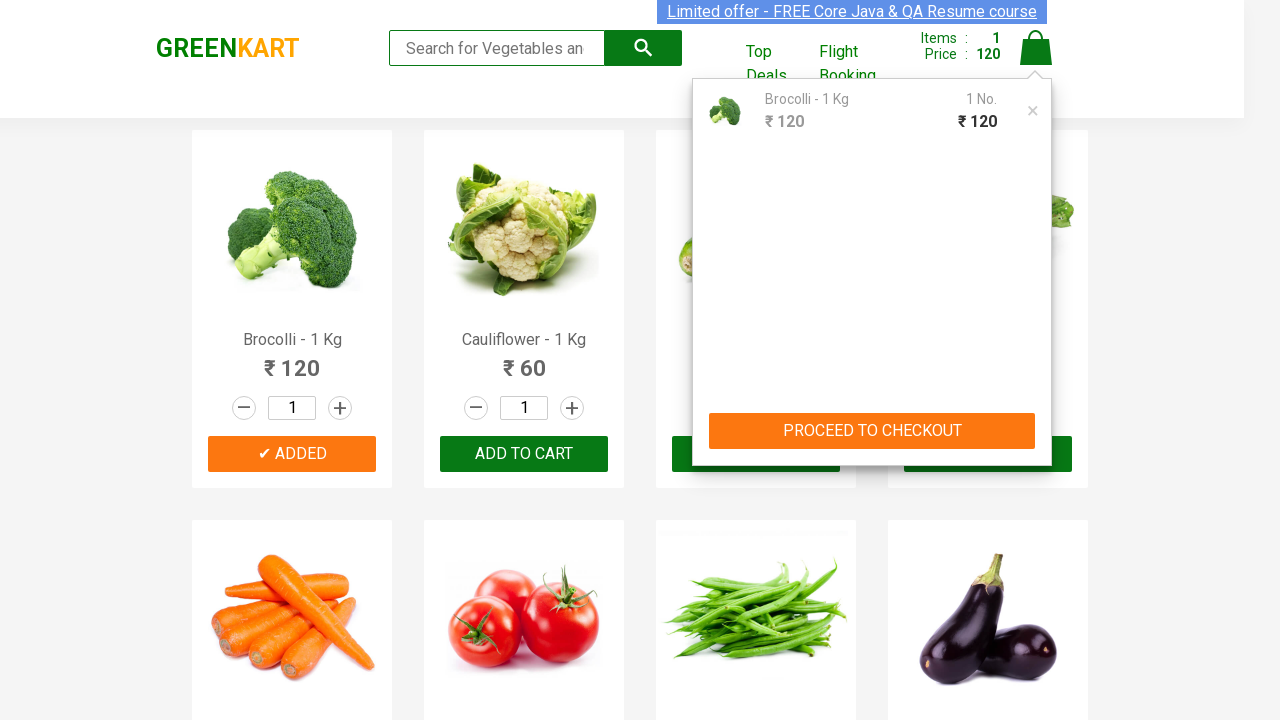

Entered invalid coupon code '766fytyu' in promo code field on input.promoCode
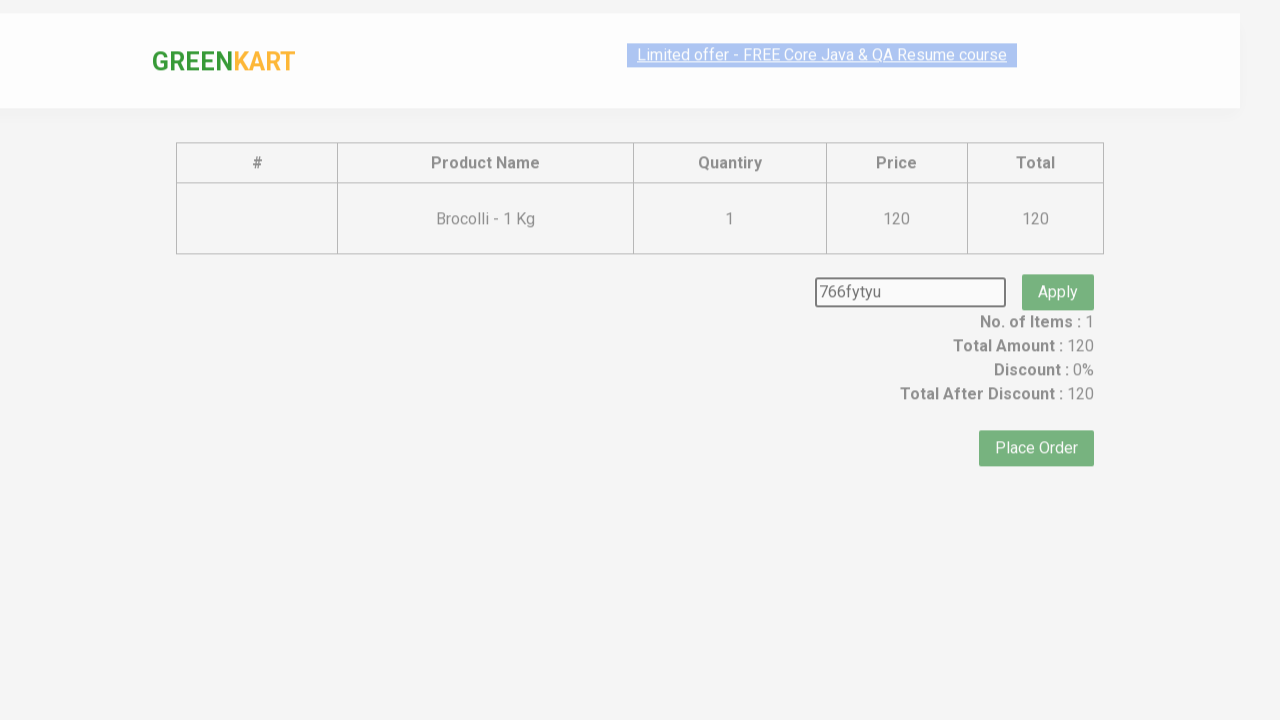

Clicked Apply button to submit invalid coupon code at (1058, 264) on button:has-text('Apply')
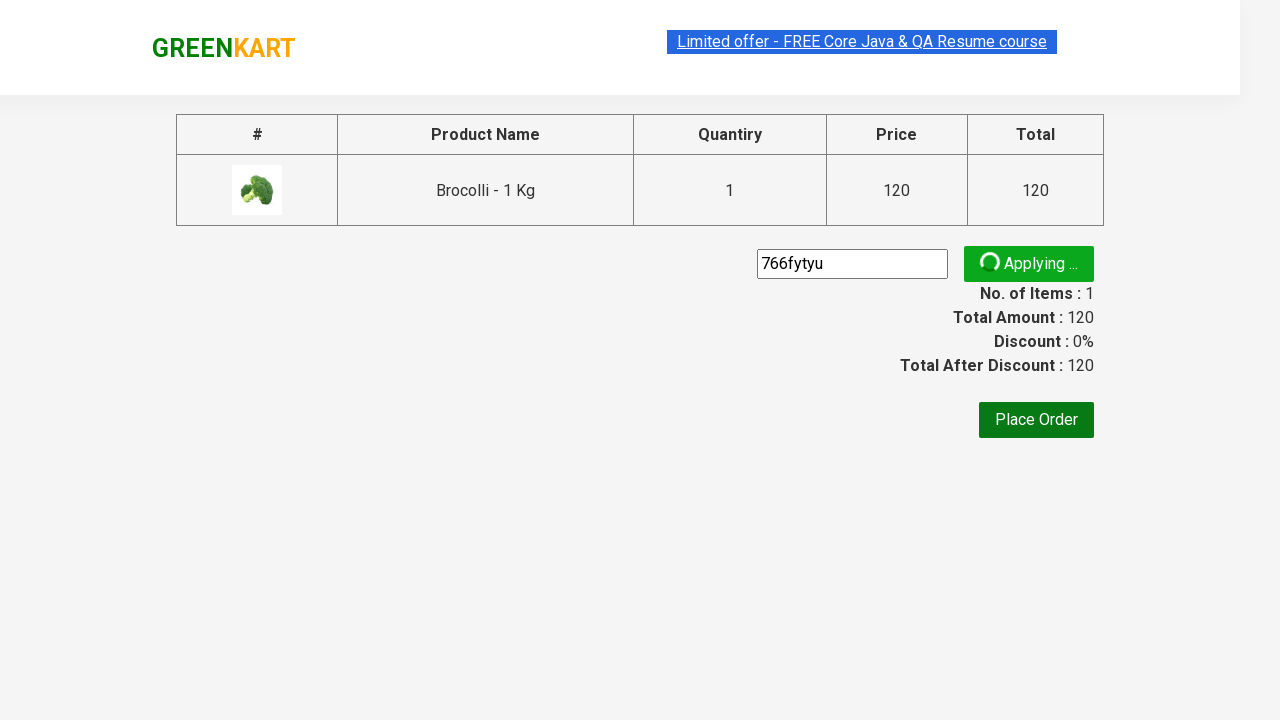

Error message for invalid coupon code appeared
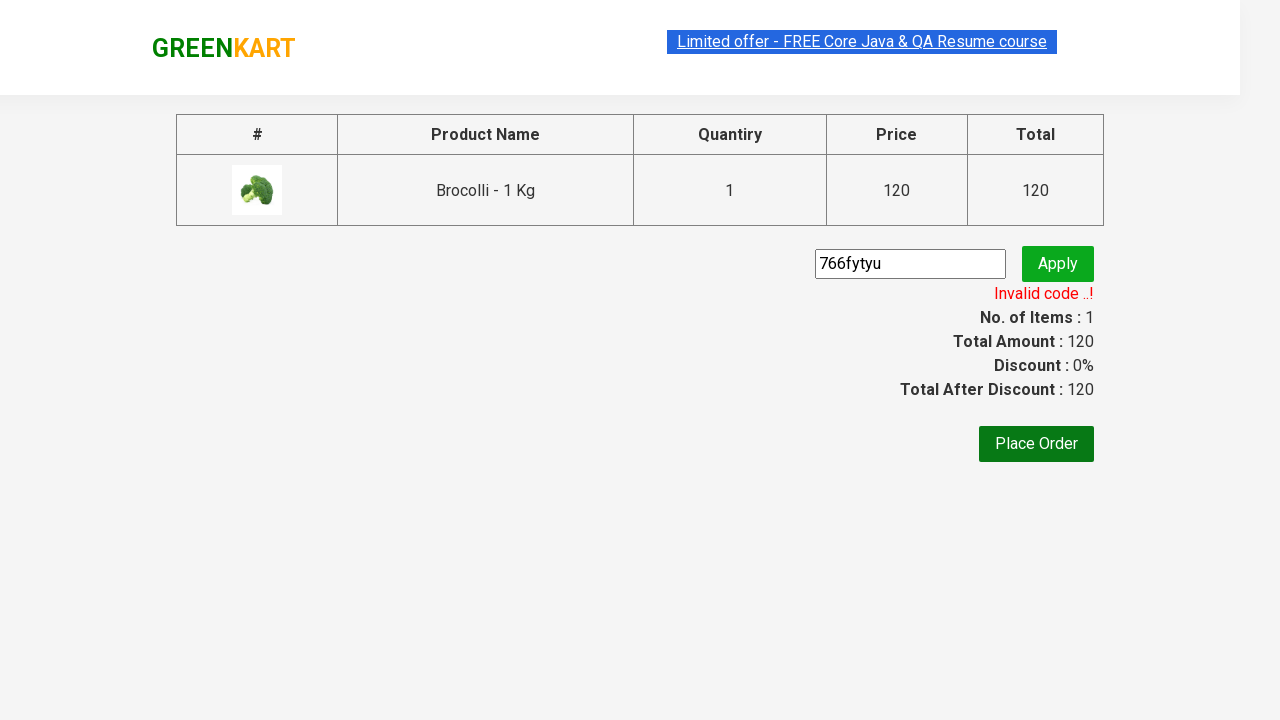

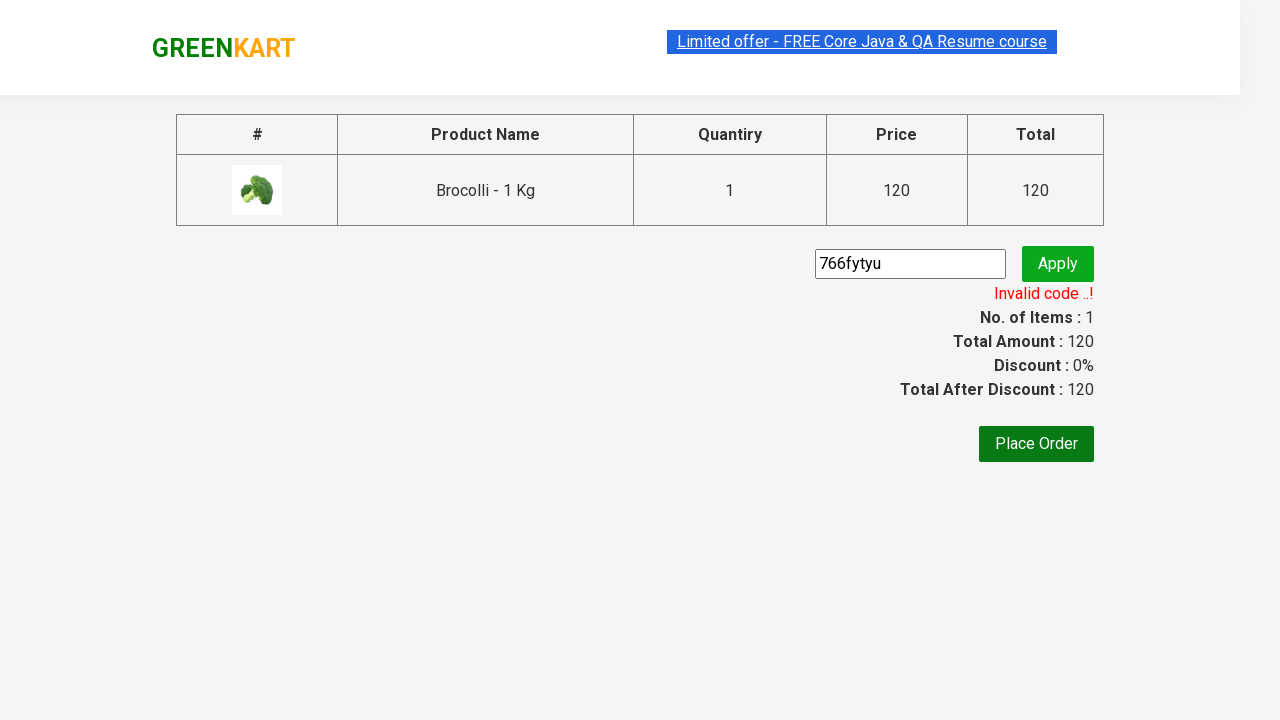